Tests alert handling by filling a name field, clicking confirm button, accepting the alert, and verifying the alert contains the entered name

Starting URL: https://rahulshettyacademy.com/AutomationPractice/

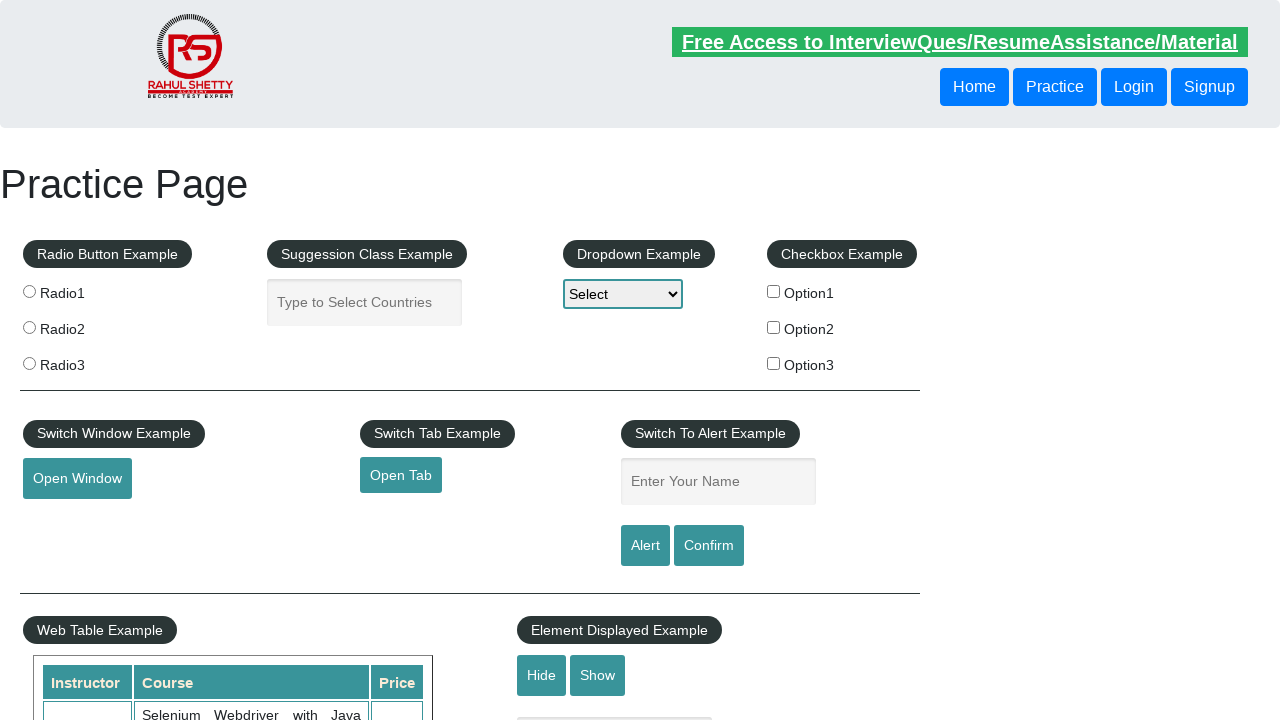

Filled name field with 'Enrique' on #name
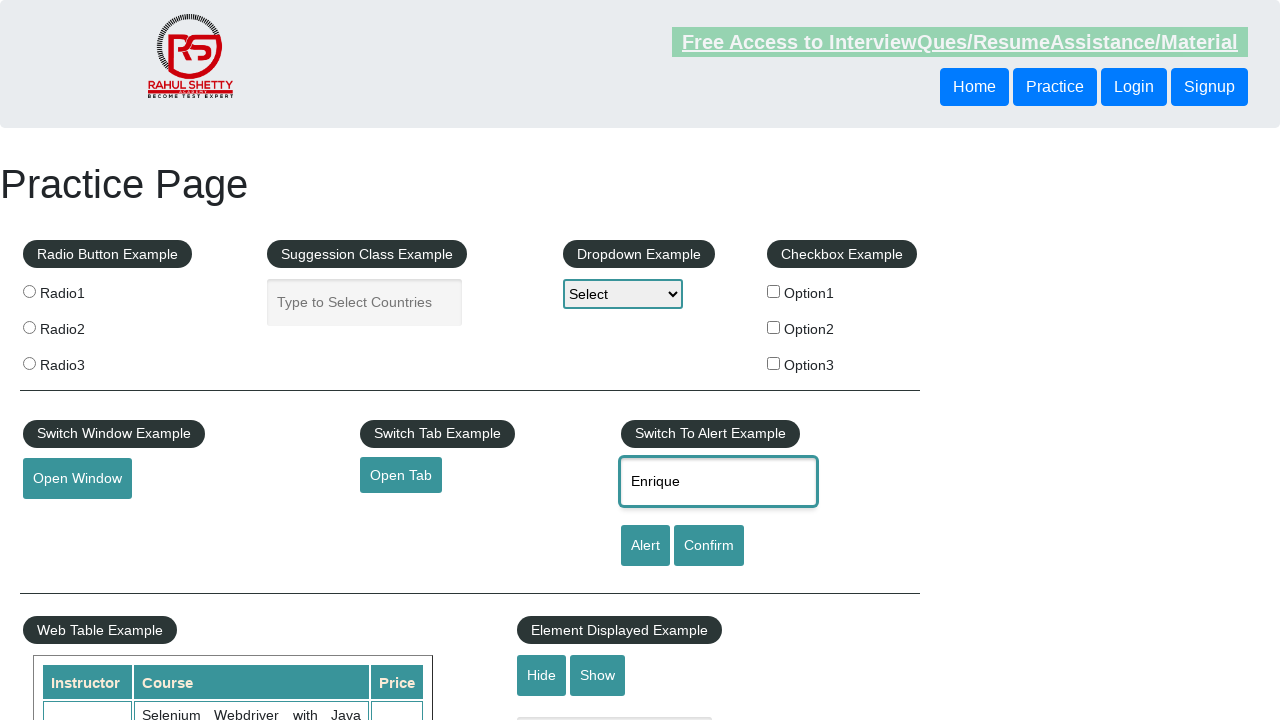

Clicked confirm button at (709, 546) on #confirmbtn
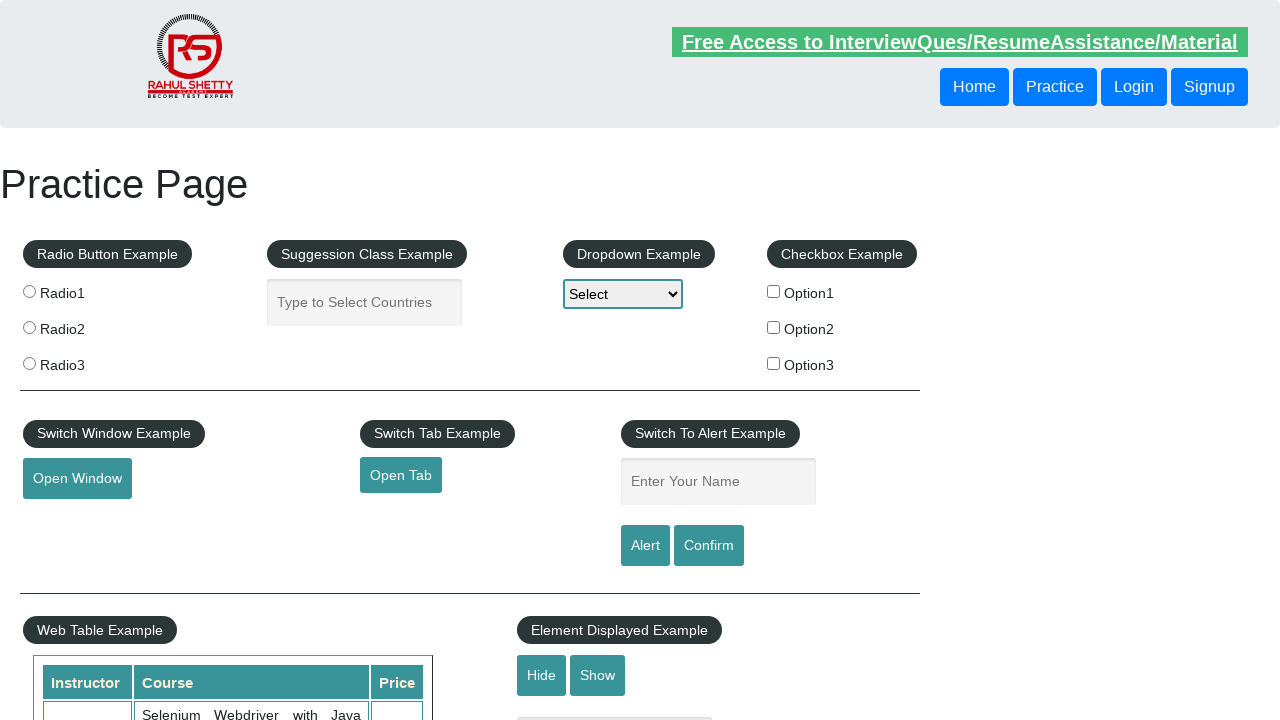

Set up dialog handler to accept alerts
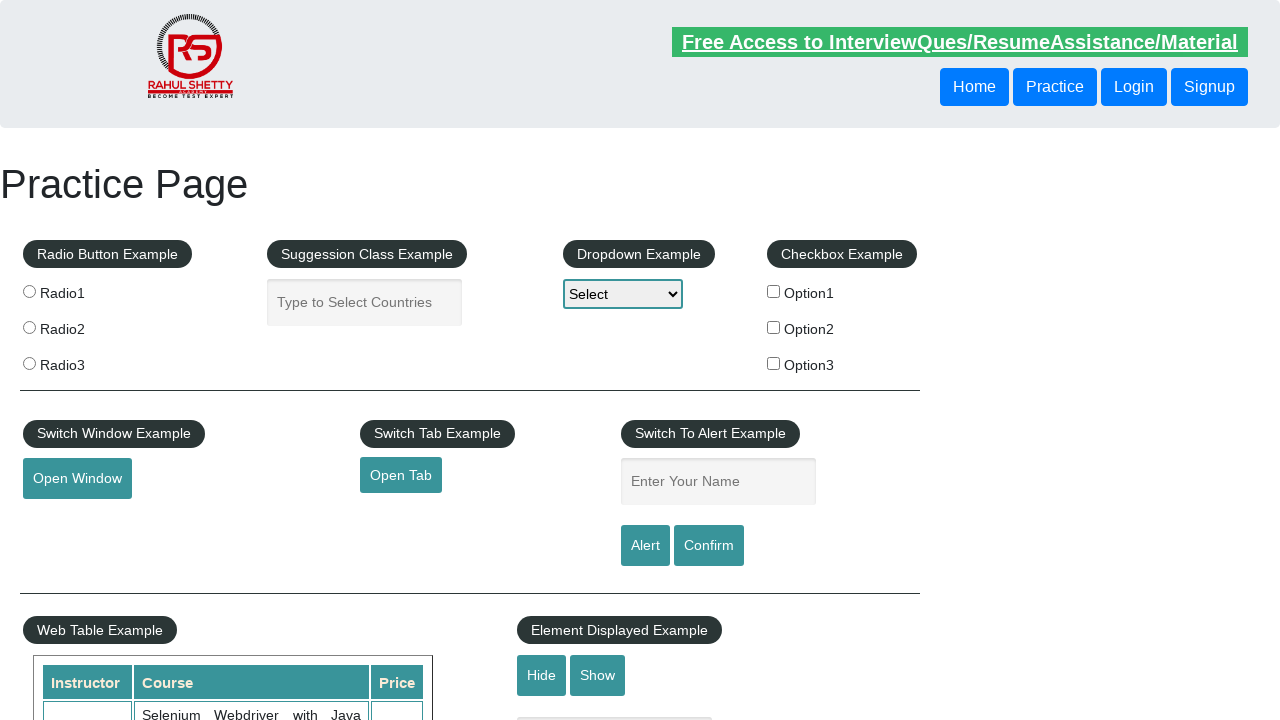

Waited for alert to be processed
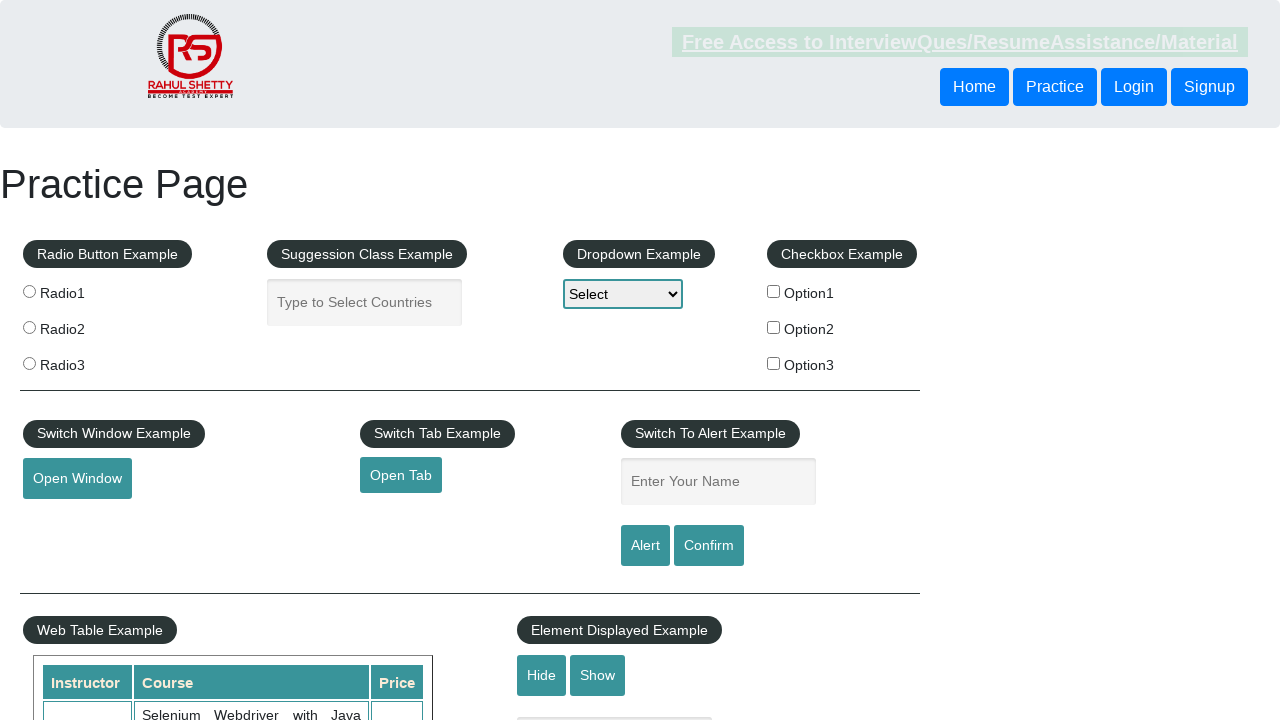

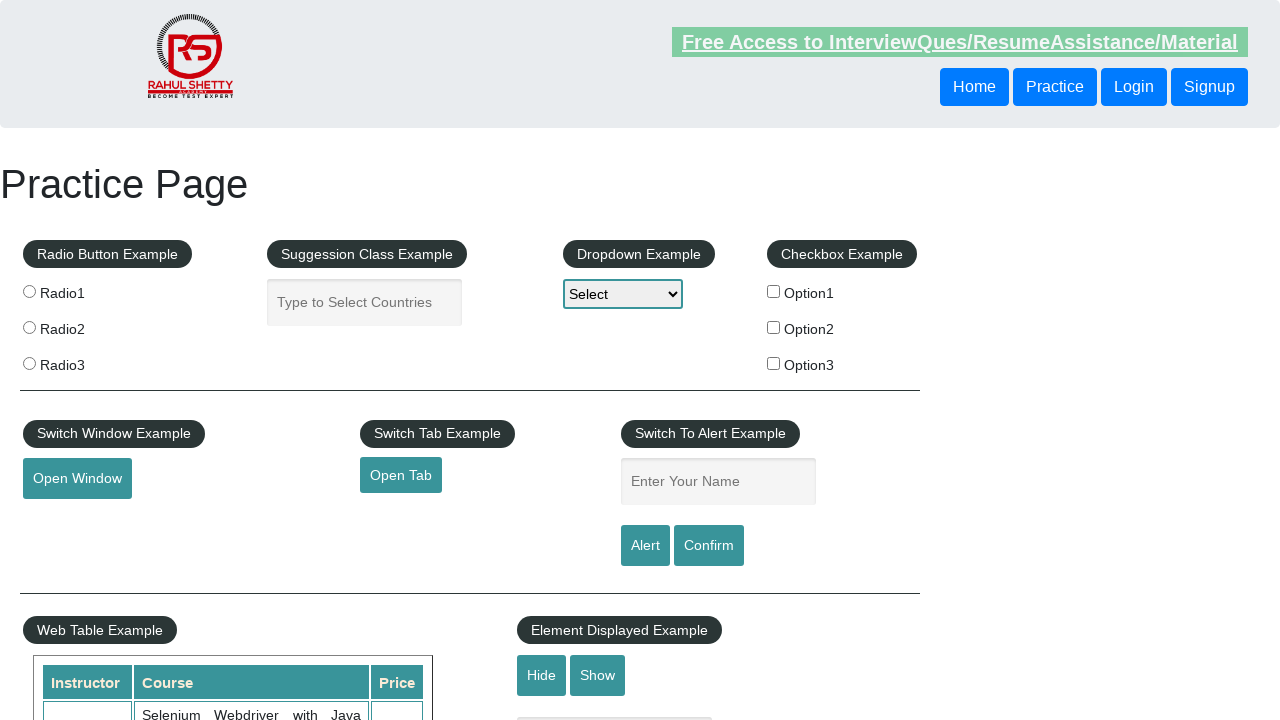